Tests that new todo items are appended to the bottom of the list and the counter shows correct count

Starting URL: https://demo.playwright.dev/todomvc

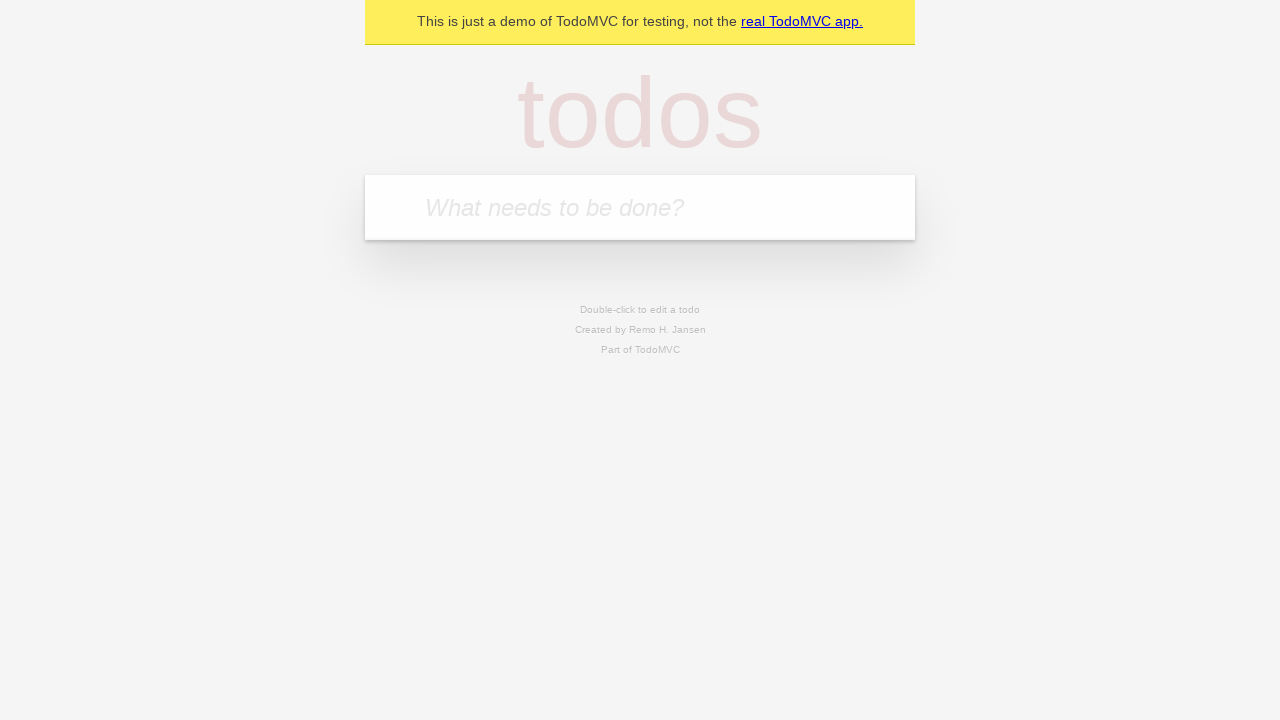

Filled todo input with 'buy some cheese' on internal:attr=[placeholder="What needs to be done?"i]
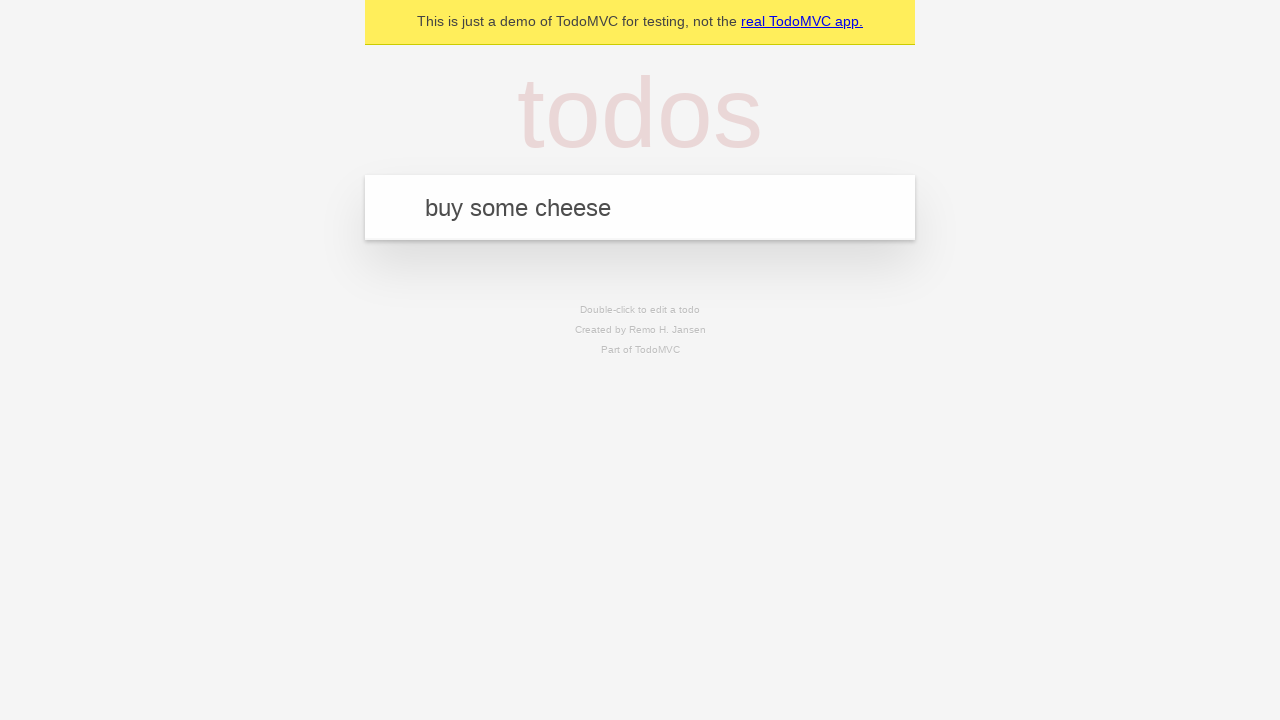

Pressed Enter to add first todo item on internal:attr=[placeholder="What needs to be done?"i]
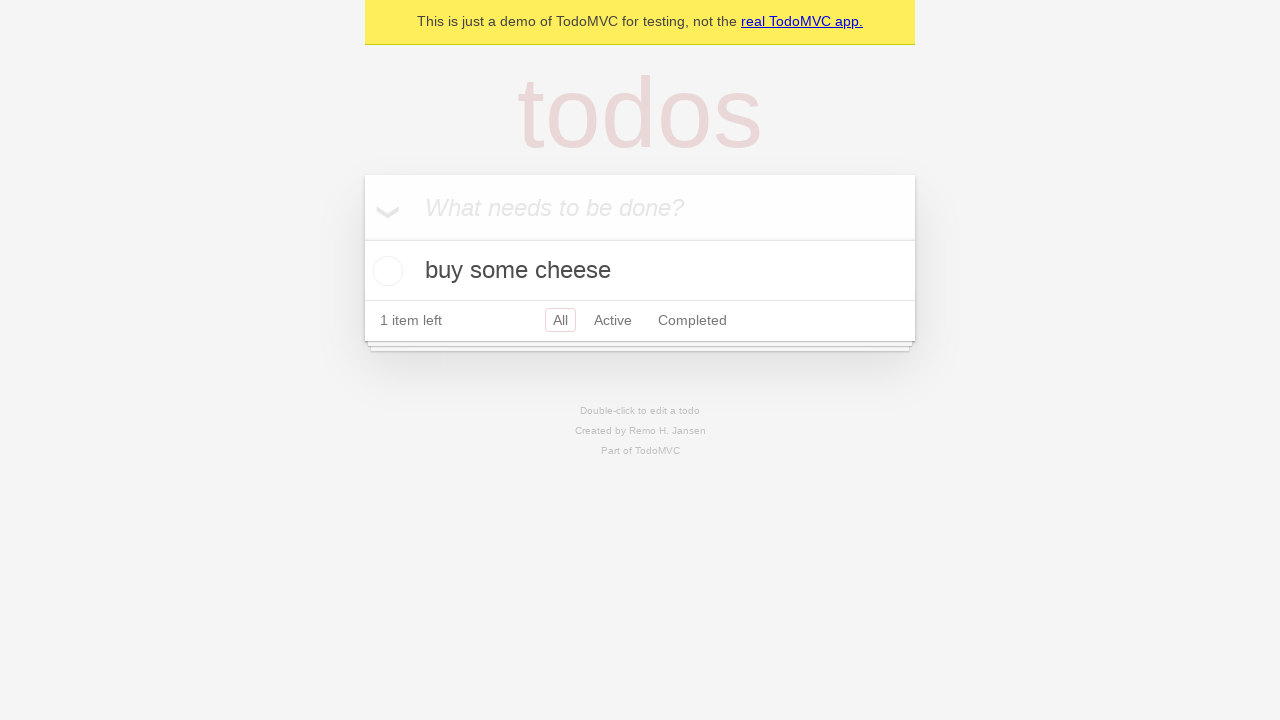

Filled todo input with 'feed the cat' on internal:attr=[placeholder="What needs to be done?"i]
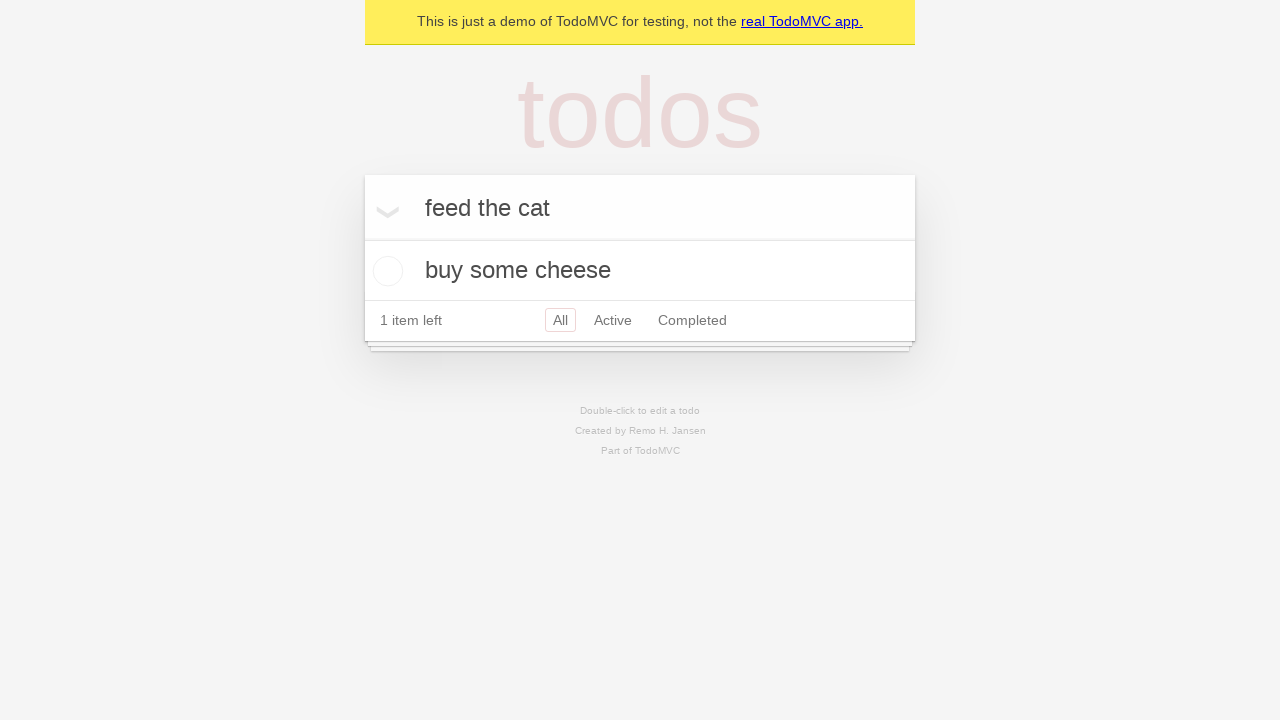

Pressed Enter to add second todo item on internal:attr=[placeholder="What needs to be done?"i]
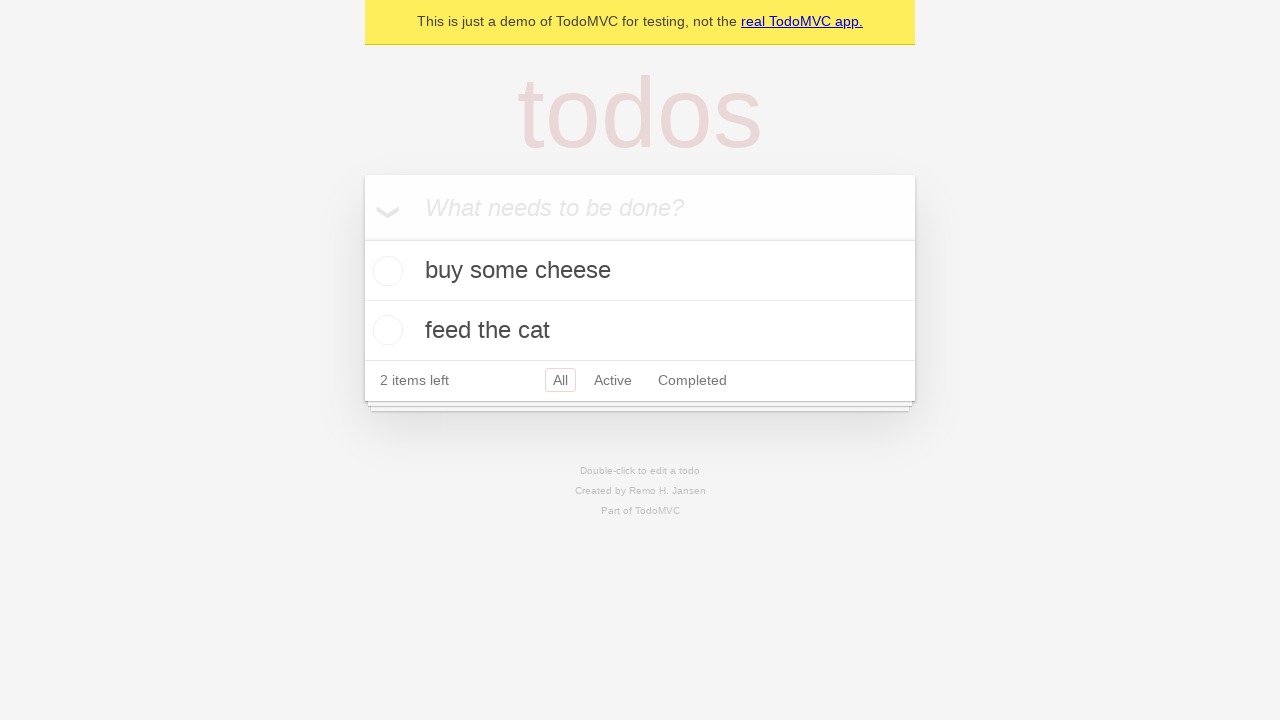

Filled todo input with 'book a doctors appointment' on internal:attr=[placeholder="What needs to be done?"i]
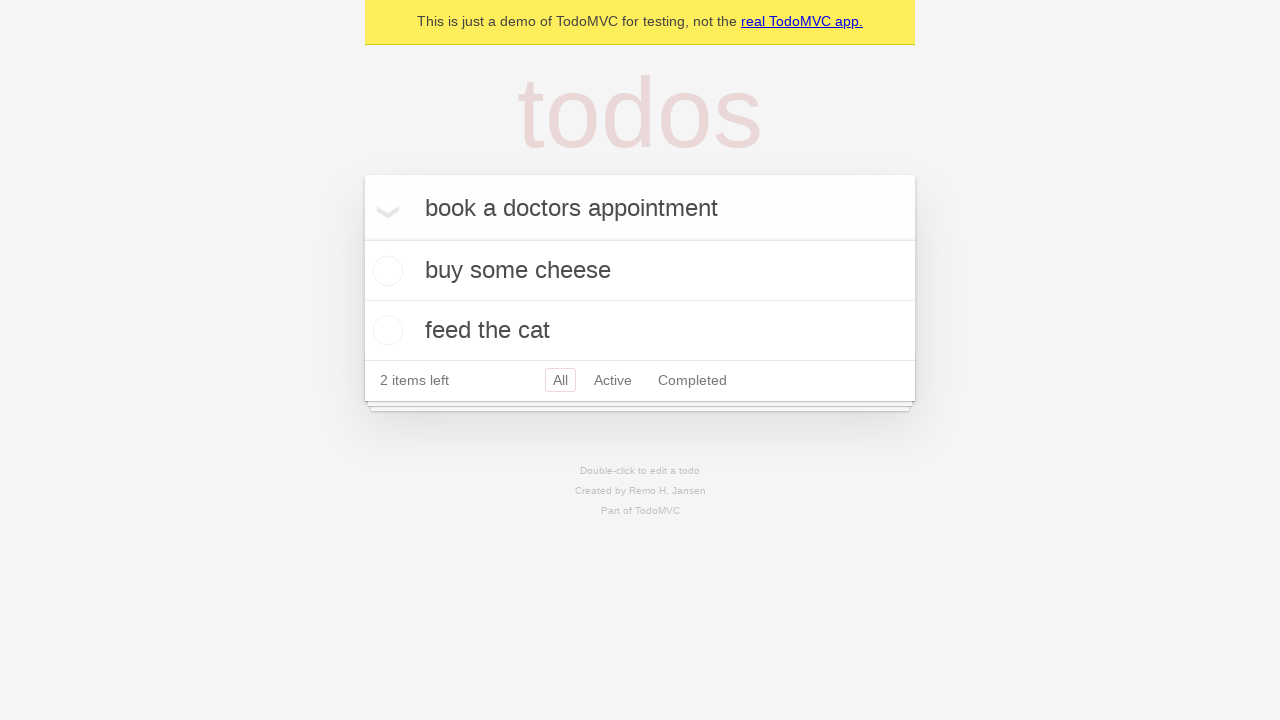

Pressed Enter to add third todo item on internal:attr=[placeholder="What needs to be done?"i]
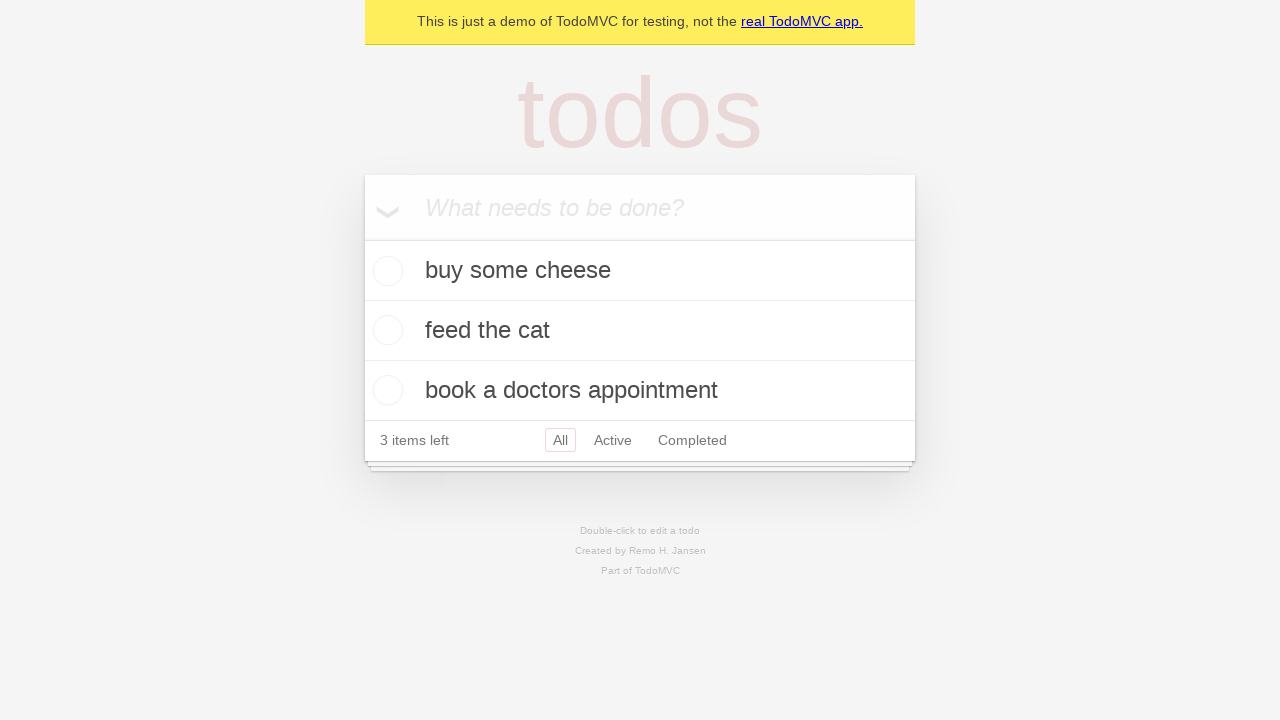

Todo count element appeared
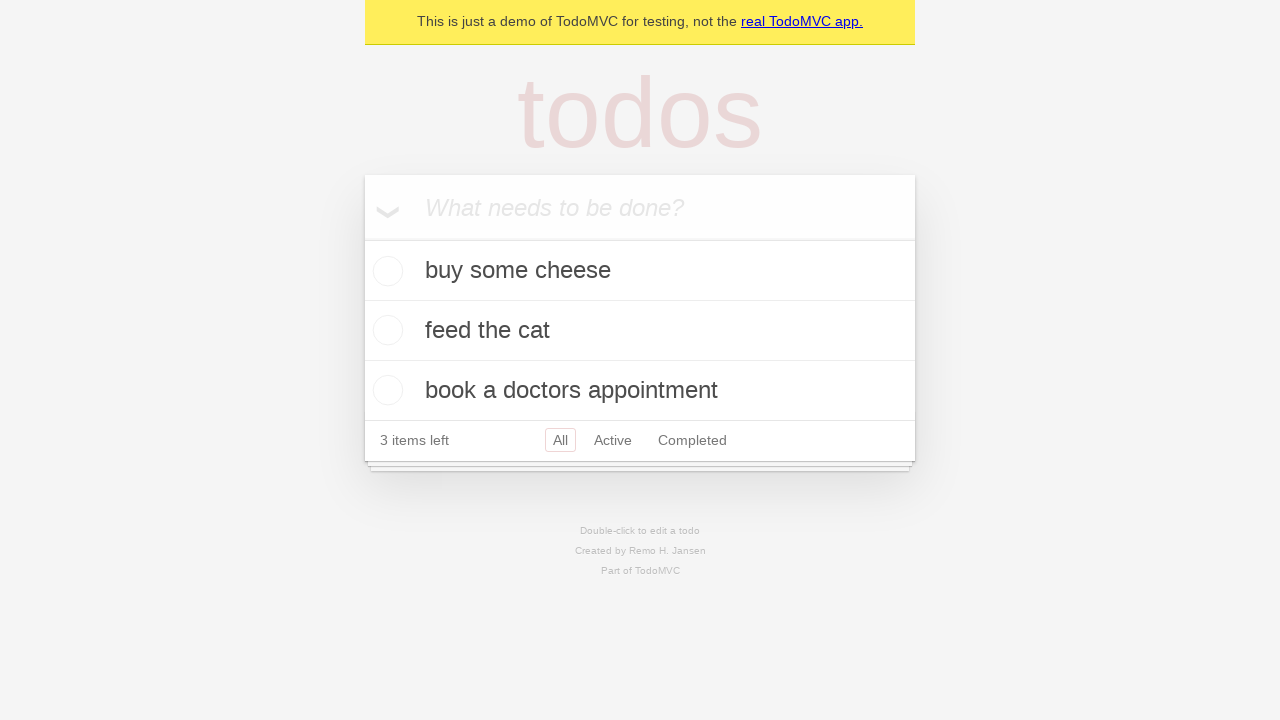

Verified that counter displays '3 items left'
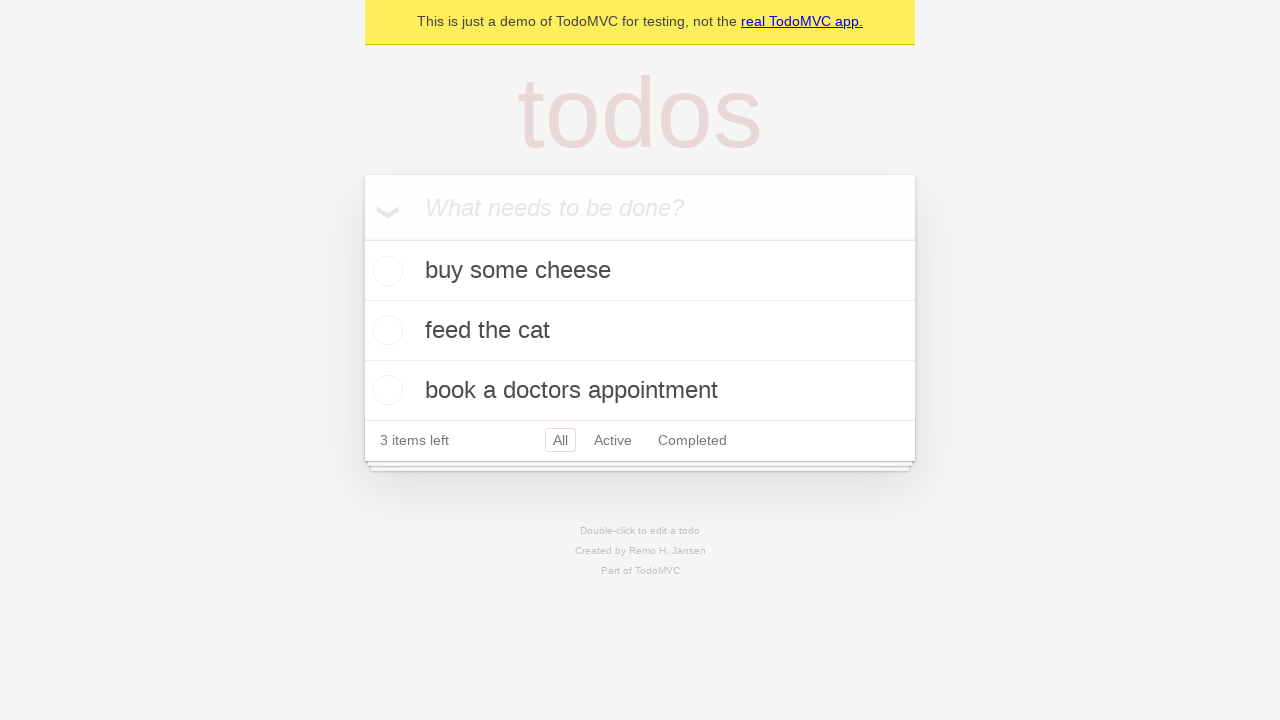

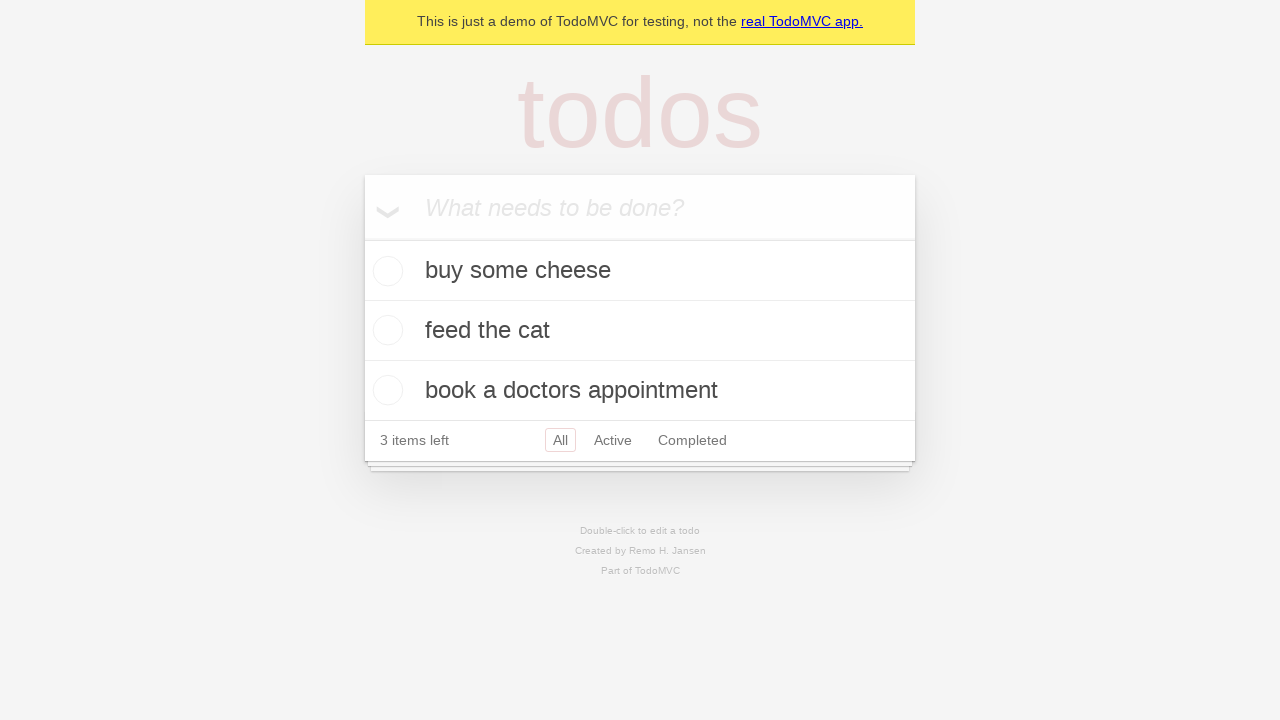